Tests element selection state by clicking radio buttons and checkboxes and verifying their selected status

Starting URL: https://automationfc.github.io/basic-form/index.html

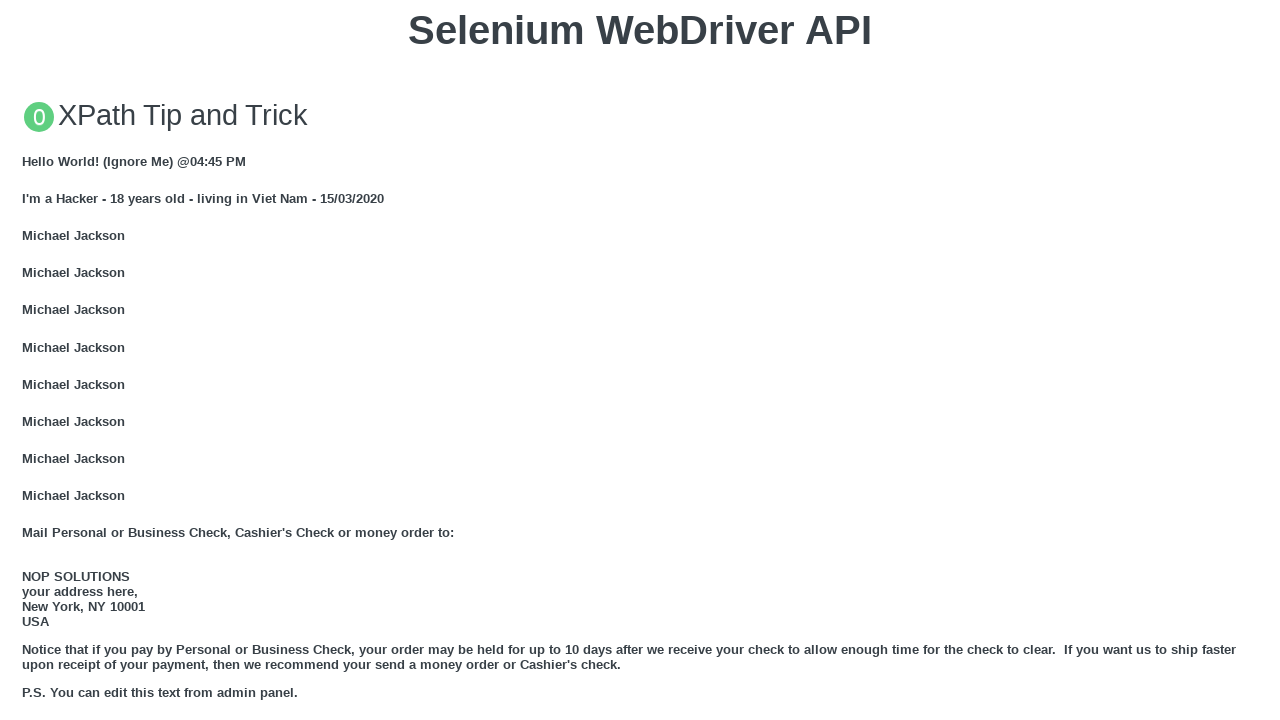

Clicked 'Under 18' radio button at (28, 360) on #under_18
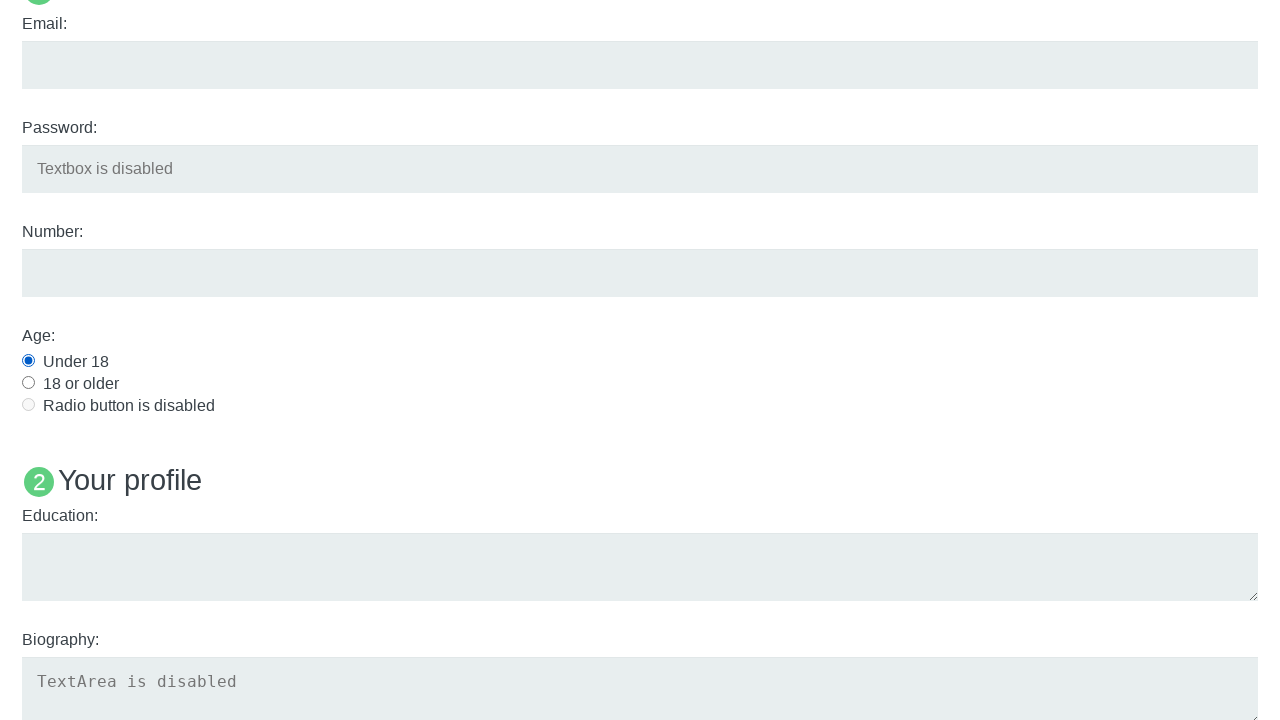

Clicked Java checkbox at (28, 361) on #java
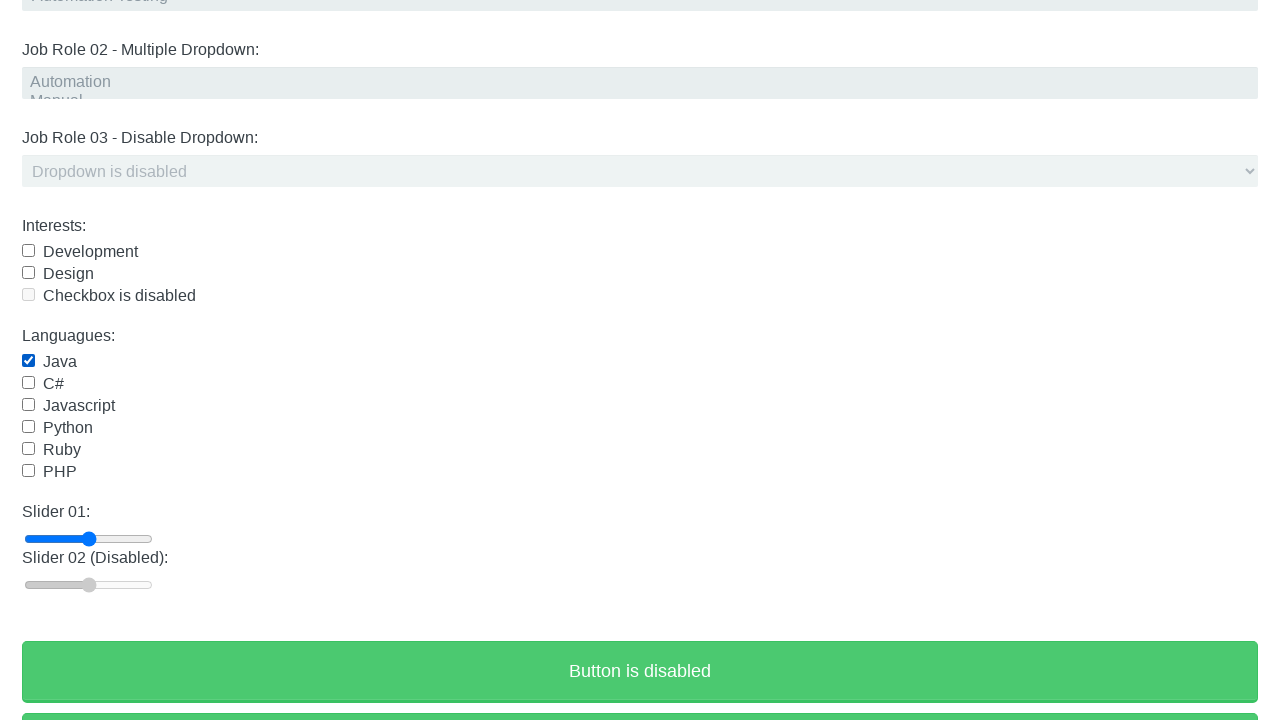

Verified 'Under 18' radio button is checked
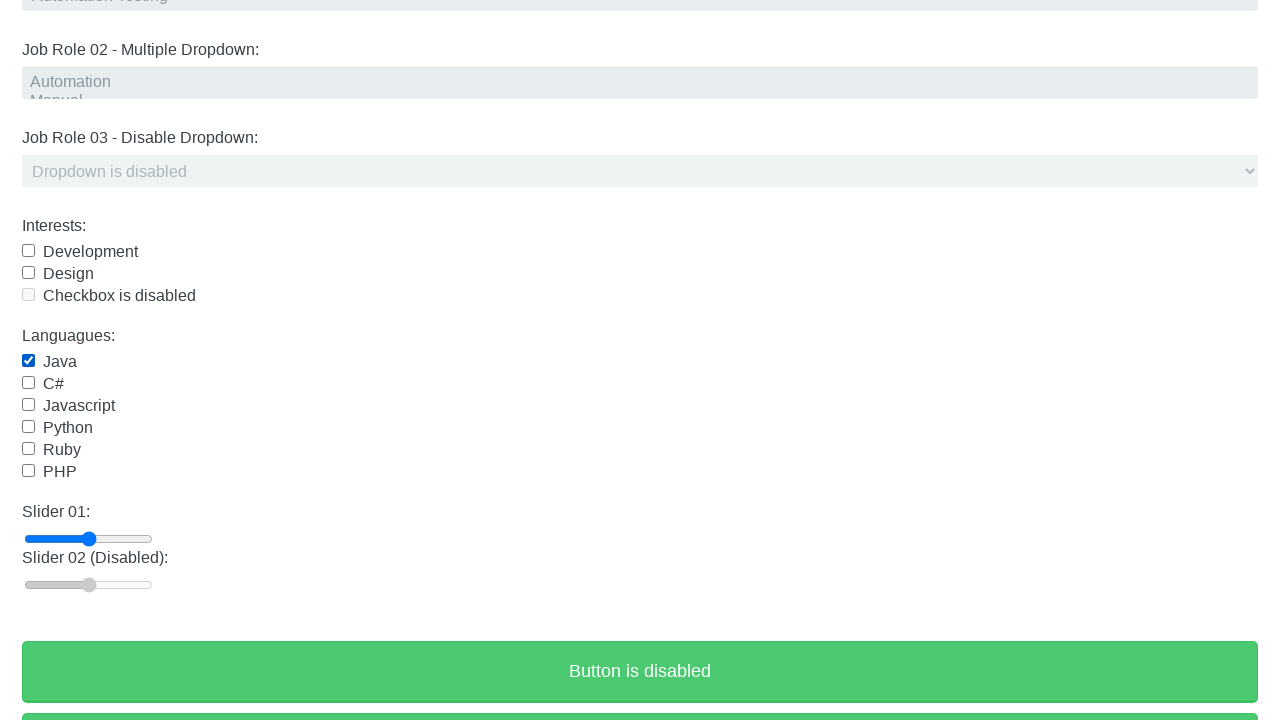

Verified Java checkbox is checked
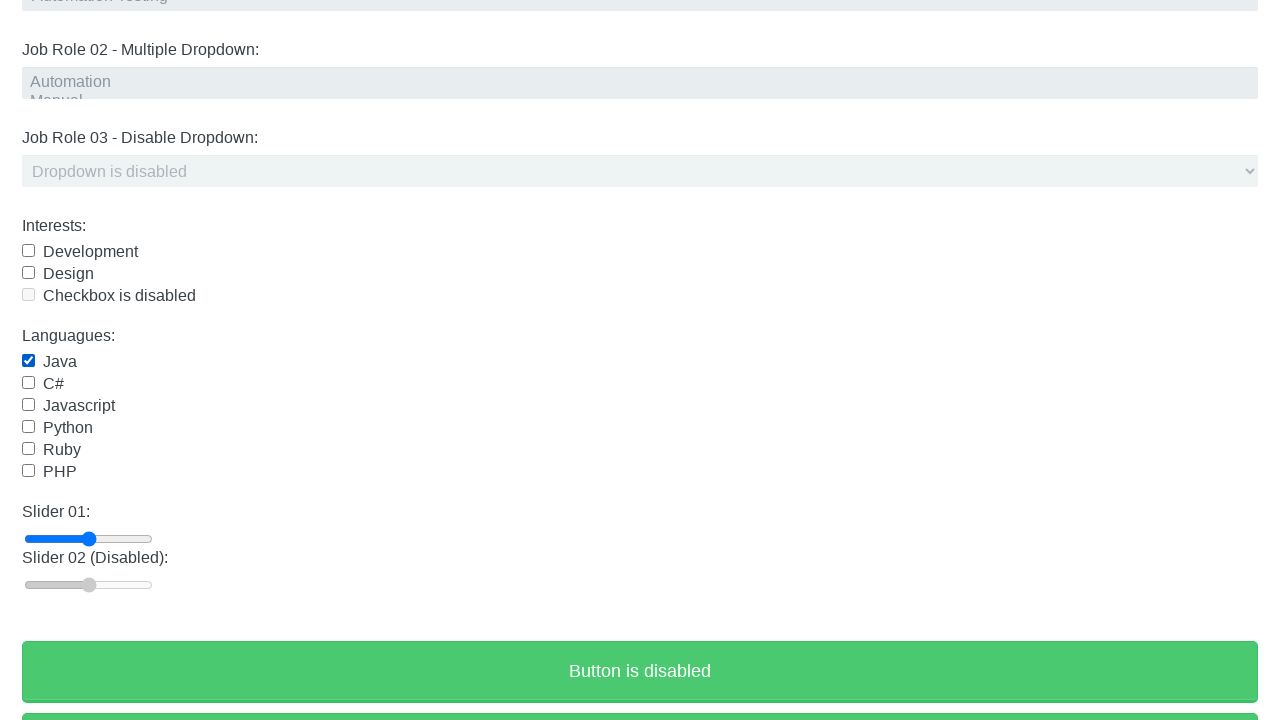

Clicked 'Under 18' radio button to toggle state at (28, 360) on #under_18
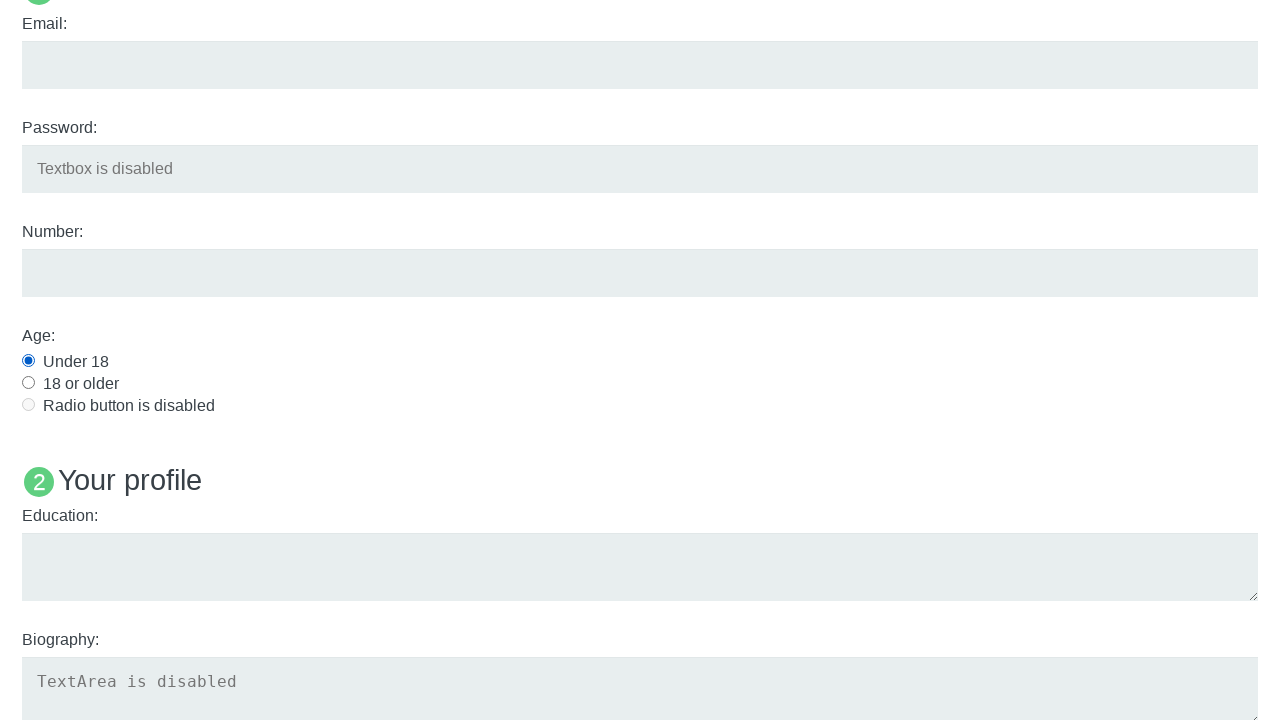

Clicked Java checkbox to toggle state at (28, 361) on #java
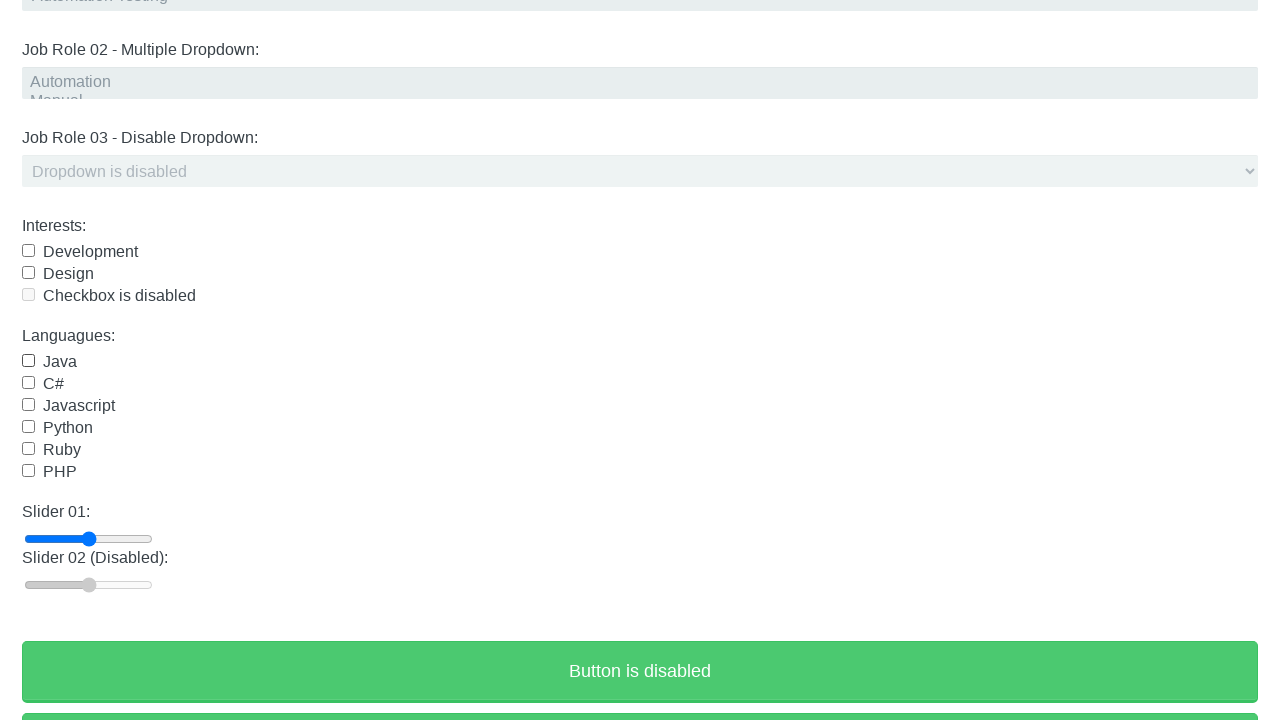

Verified 'Under 18' radio button is still checked after toggle
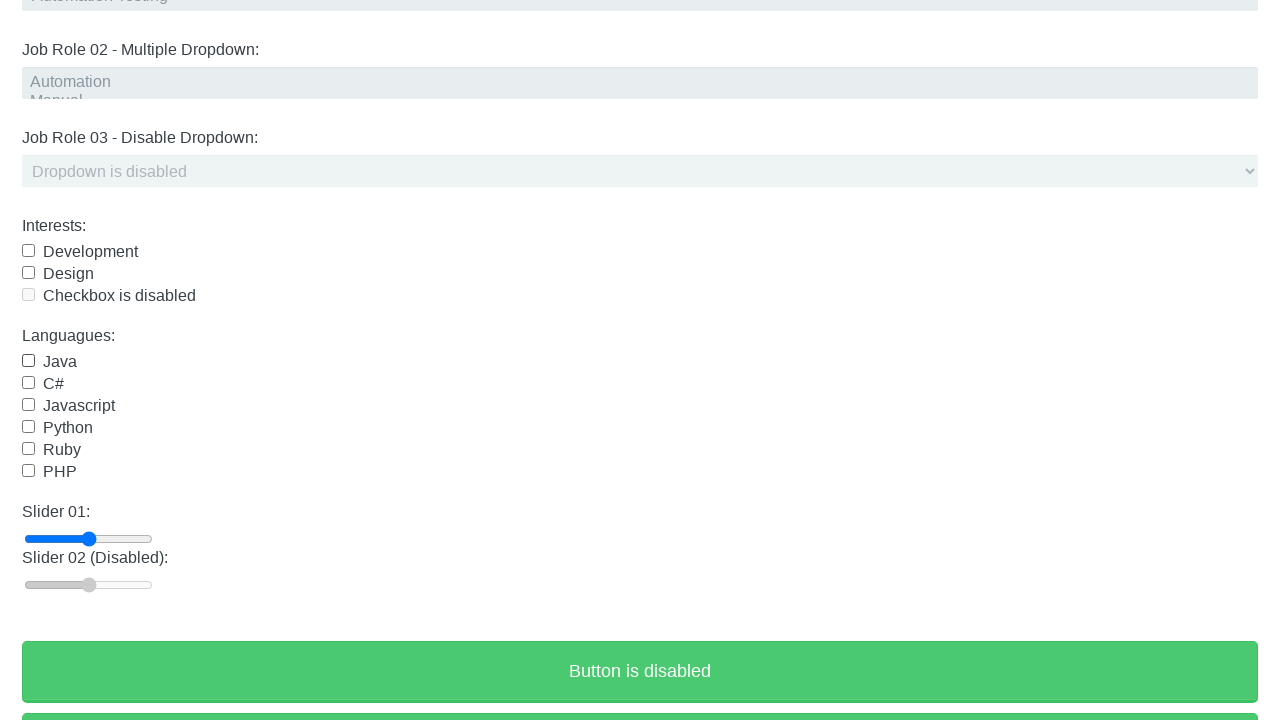

Verified Java checkbox is unchecked after toggle
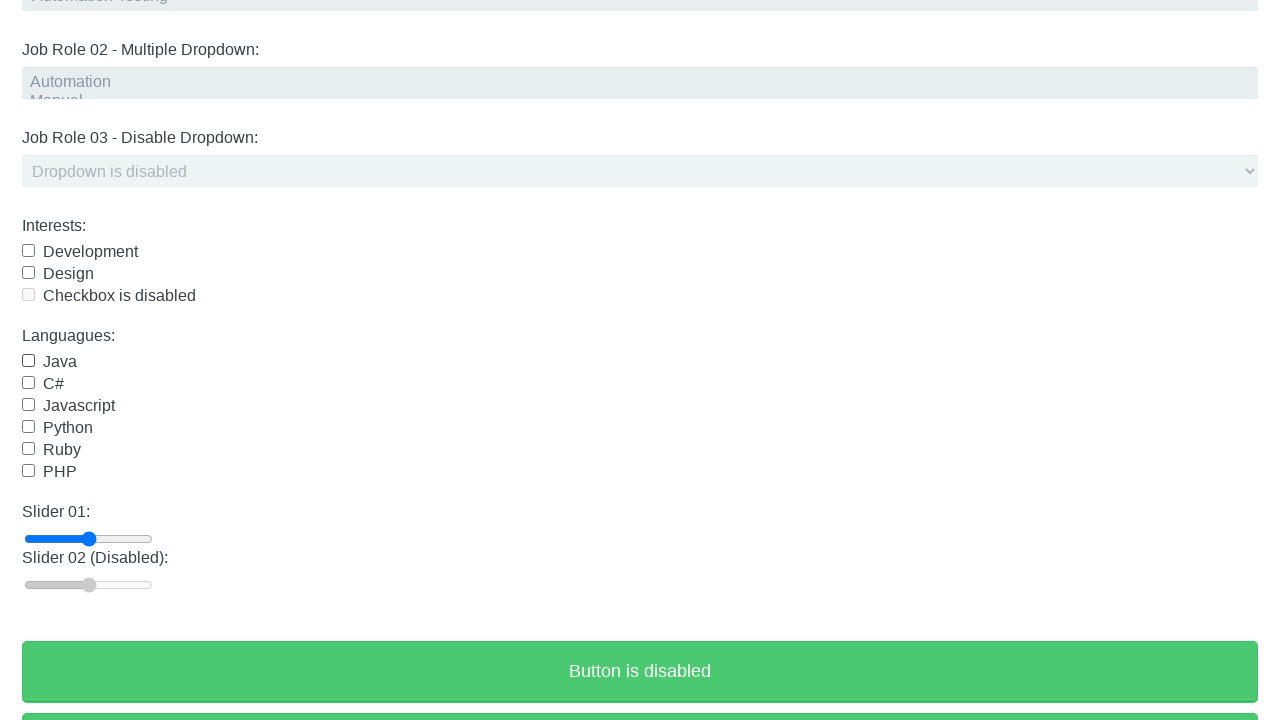

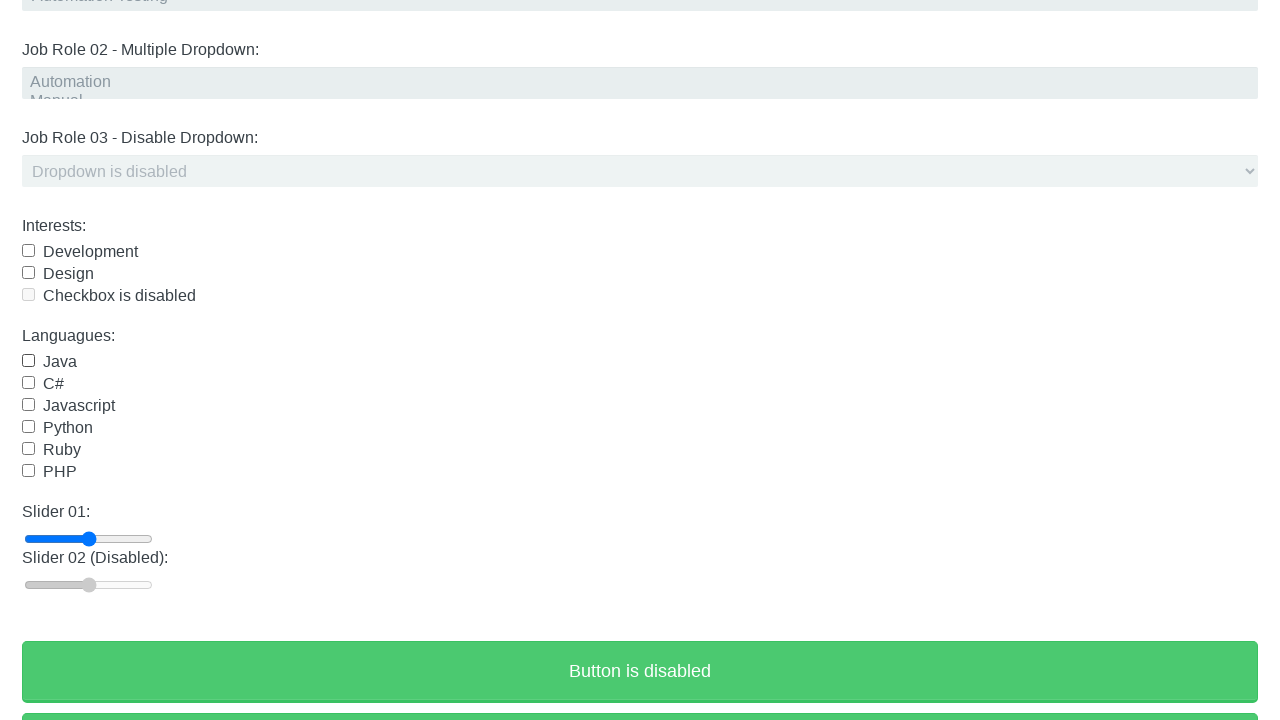